Tests the selectable functionality by clicking on a list item and verifying it becomes selected (changes background color)

Starting URL: https://demoqa.com/selectable/

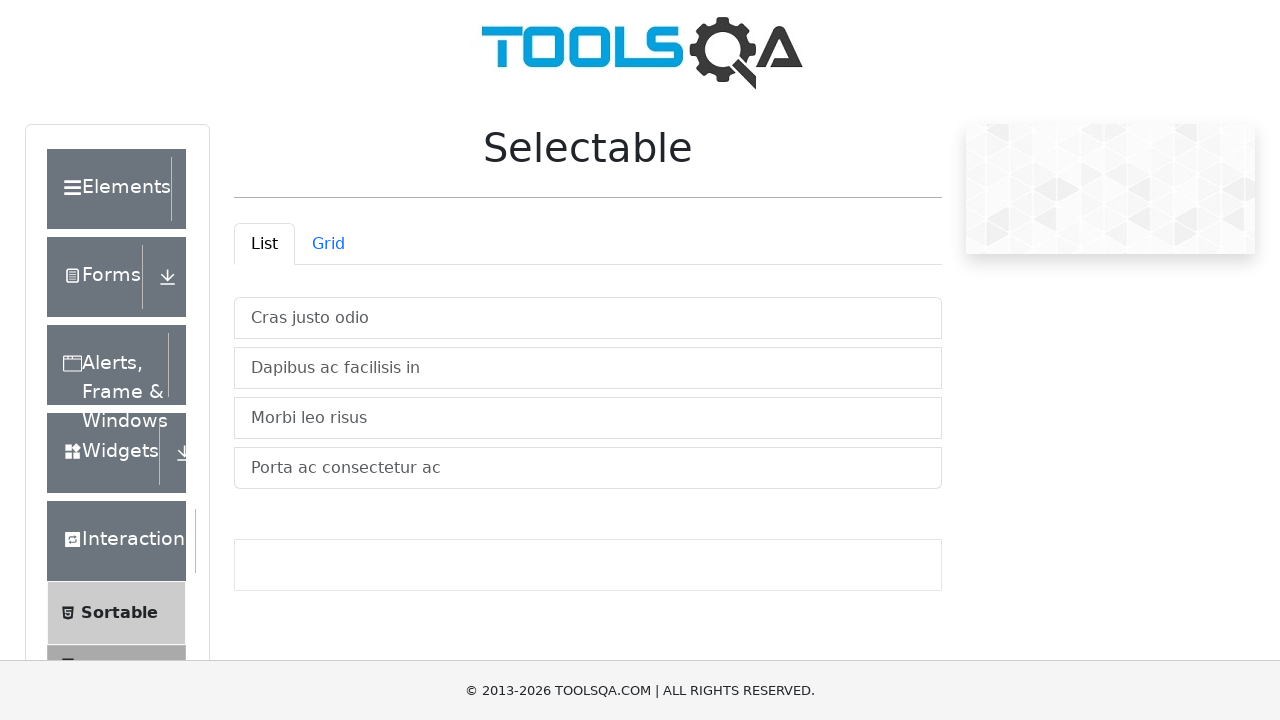

Clicked on the first selectable item 'Cras justo odio' at (588, 318) on xpath=//li[text()='Cras justo odio']
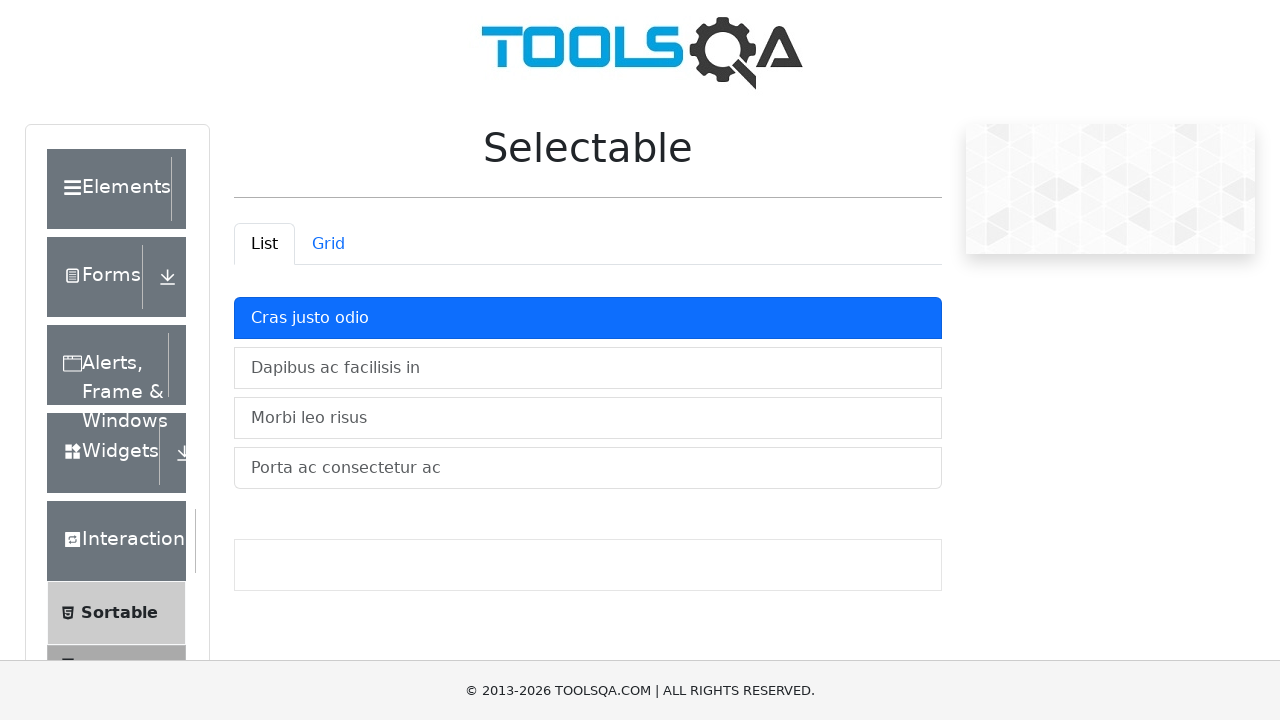

Waited 500ms for style changes to apply
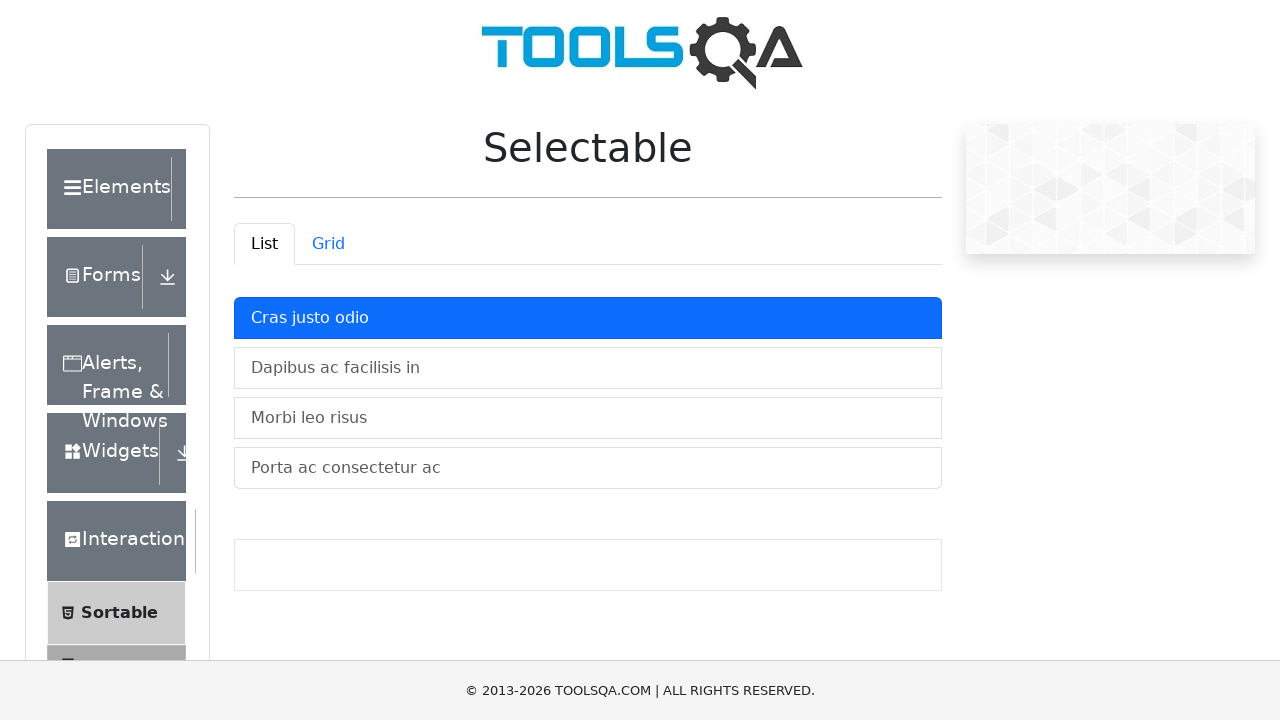

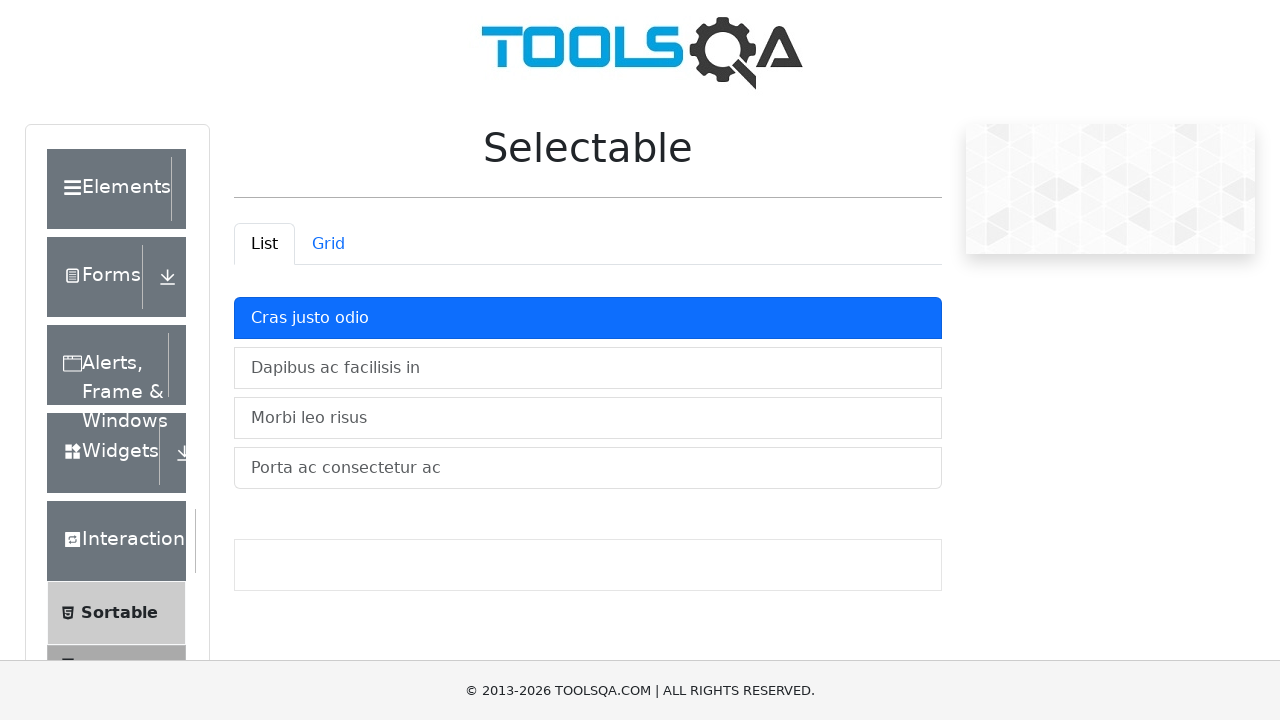